Tests a registration form by filling in first name, last name, and city fields, then submitting the form and verifying the success message is displayed.

Starting URL: http://suninjuly.github.io/registration1.html

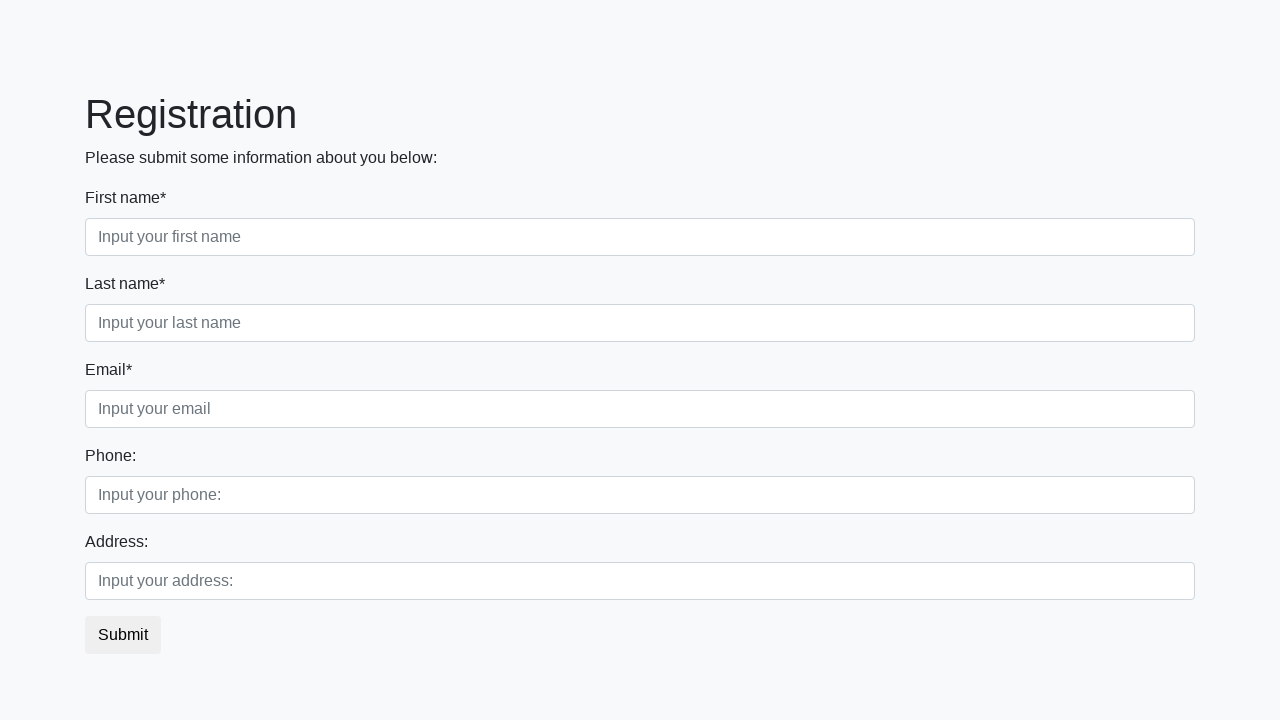

Navigated to registration form page
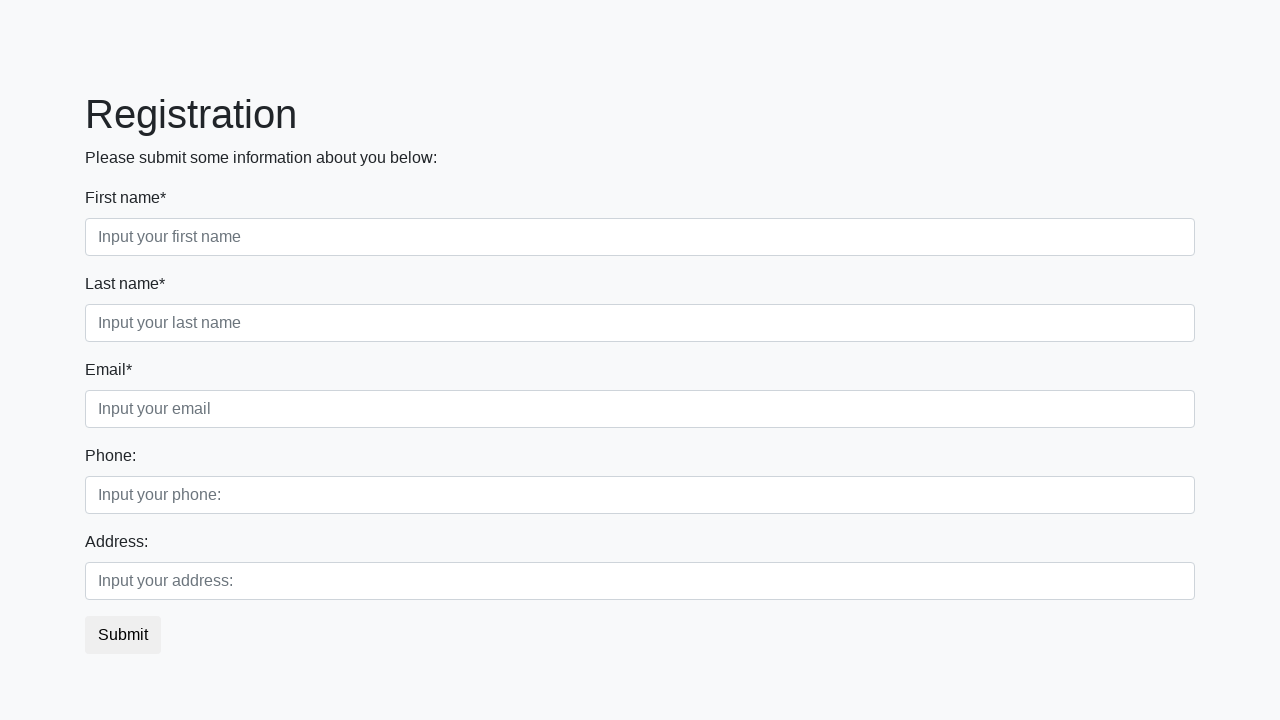

Filled first name field with 'Ivan' on //div/form/div[1]/div[1]/input
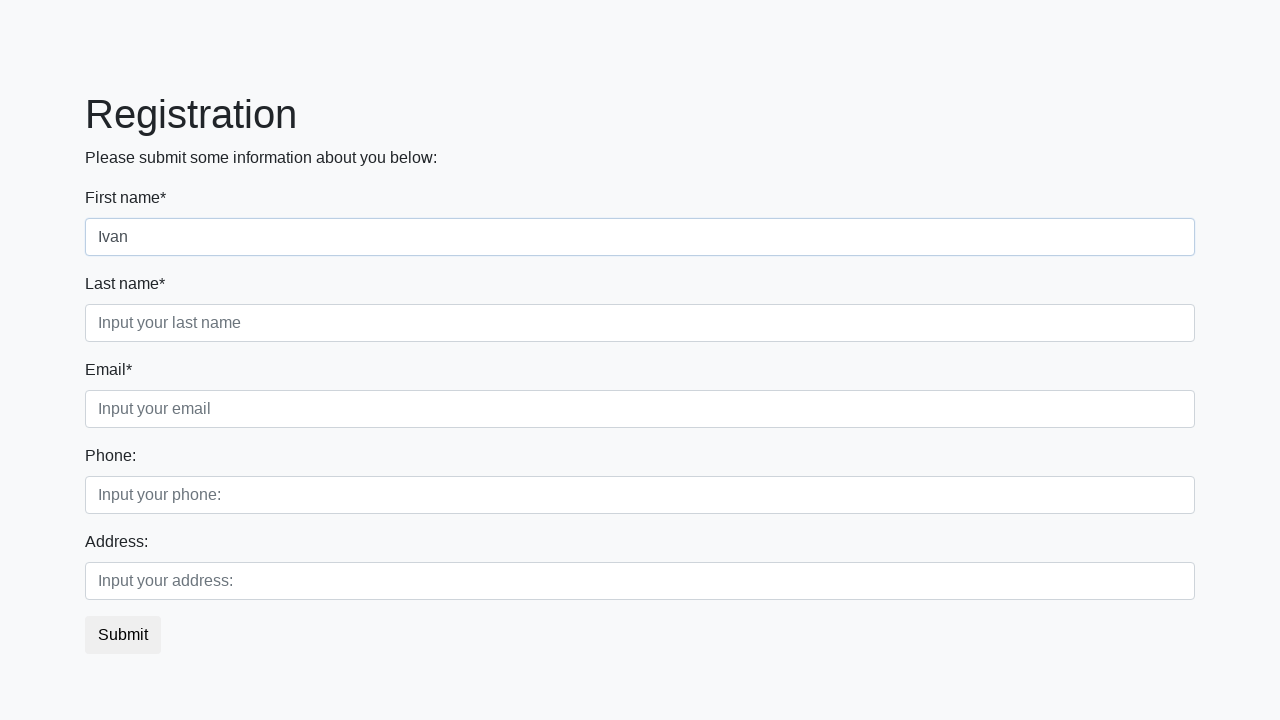

Filled last name field with 'Petrov' on //div/form/div[1]/div[2]/input
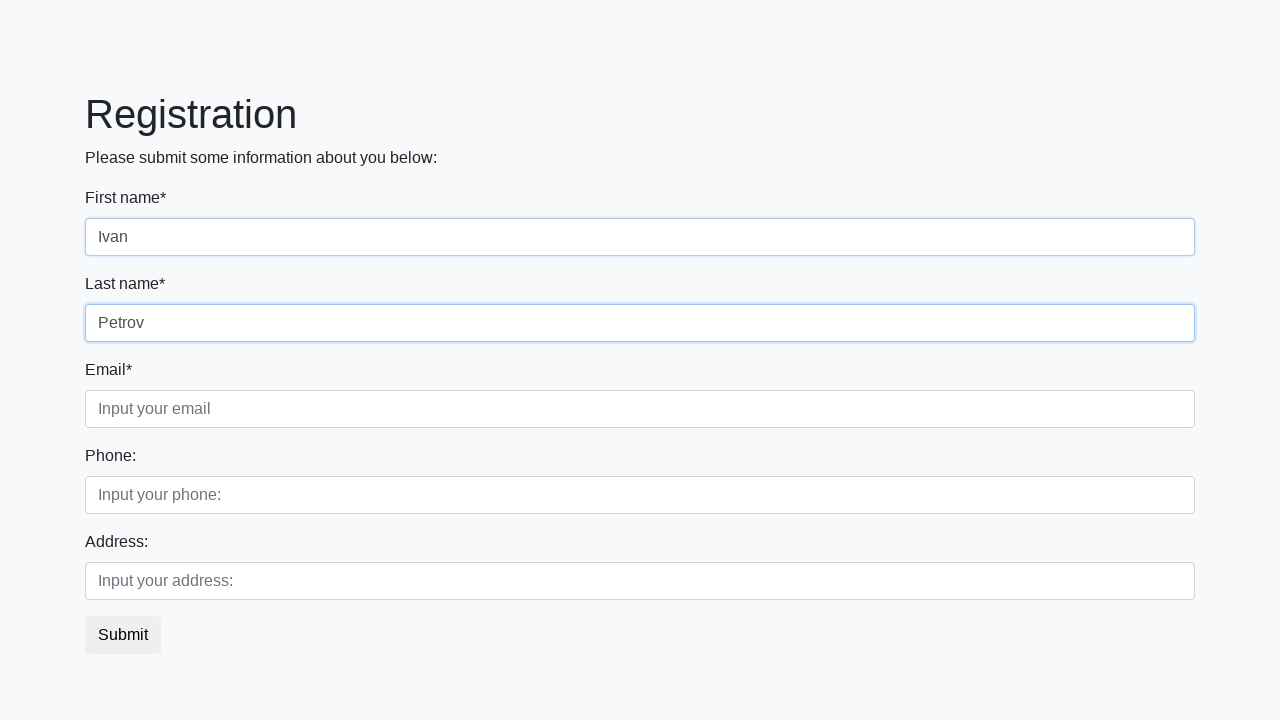

Filled city field with 'Smolensk' on //div/form/div[1]/div[3]/input
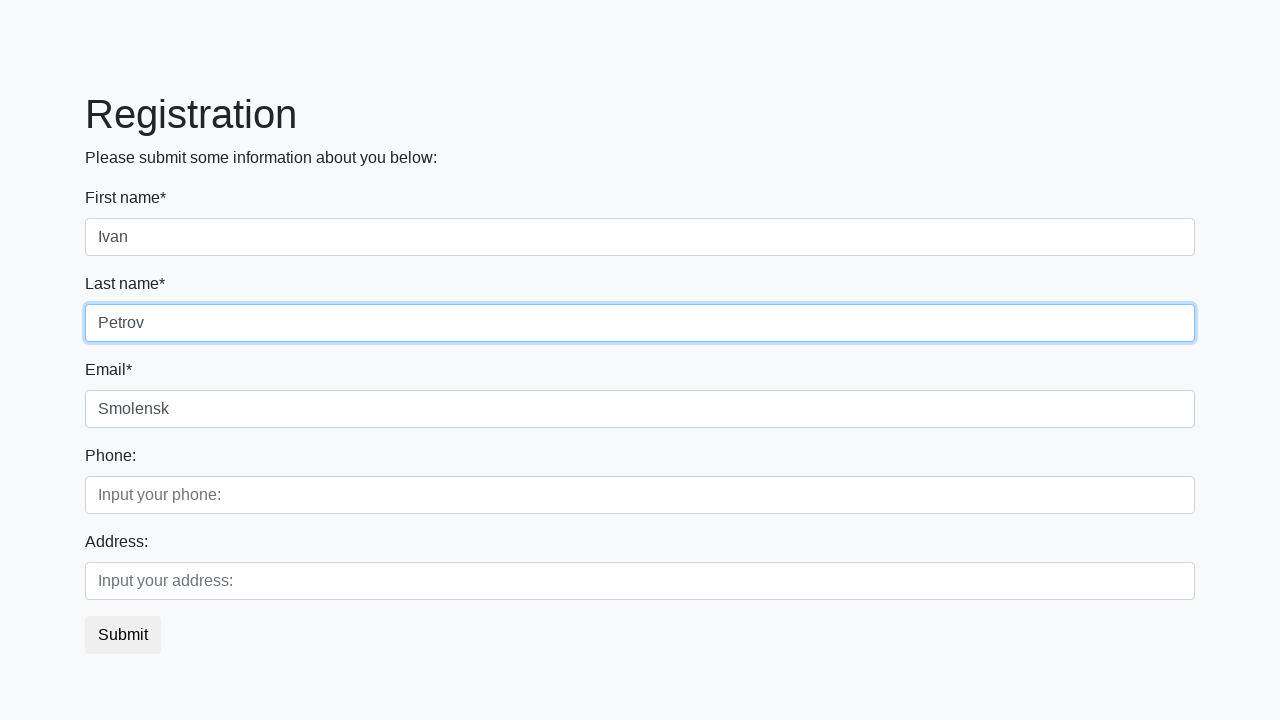

Clicked submit button to register at (123, 635) on button.btn
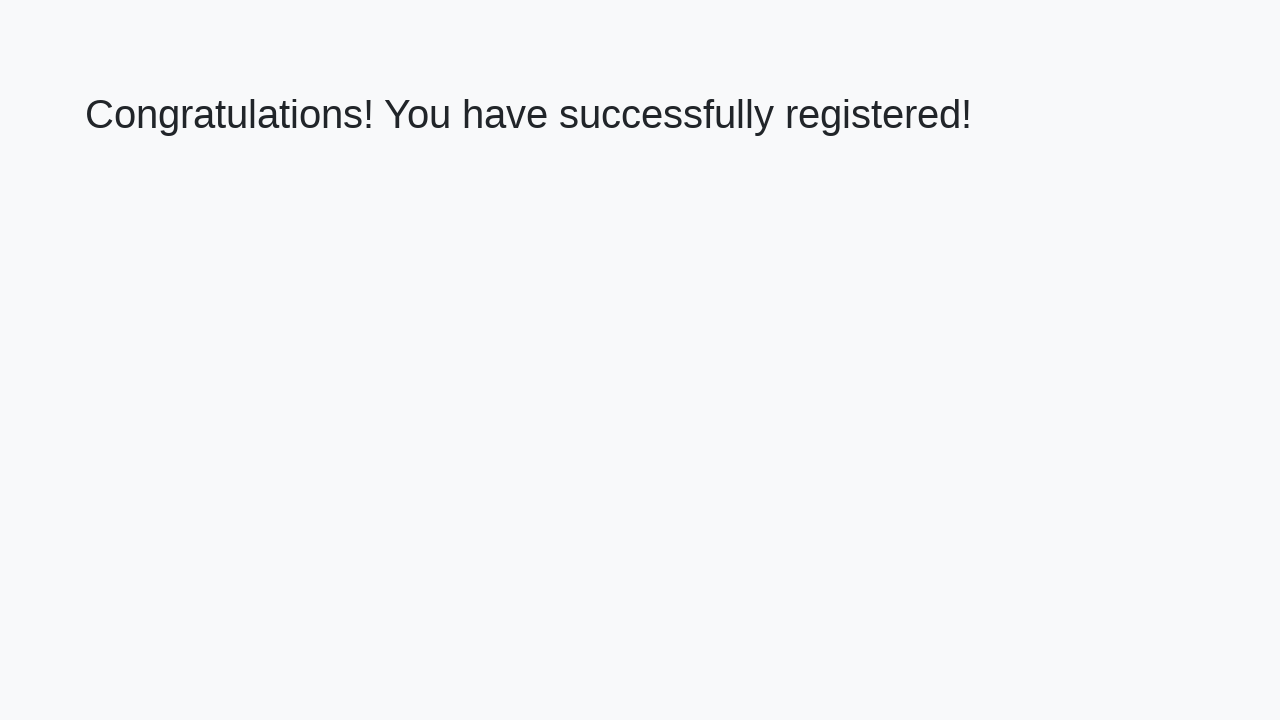

Success message heading loaded
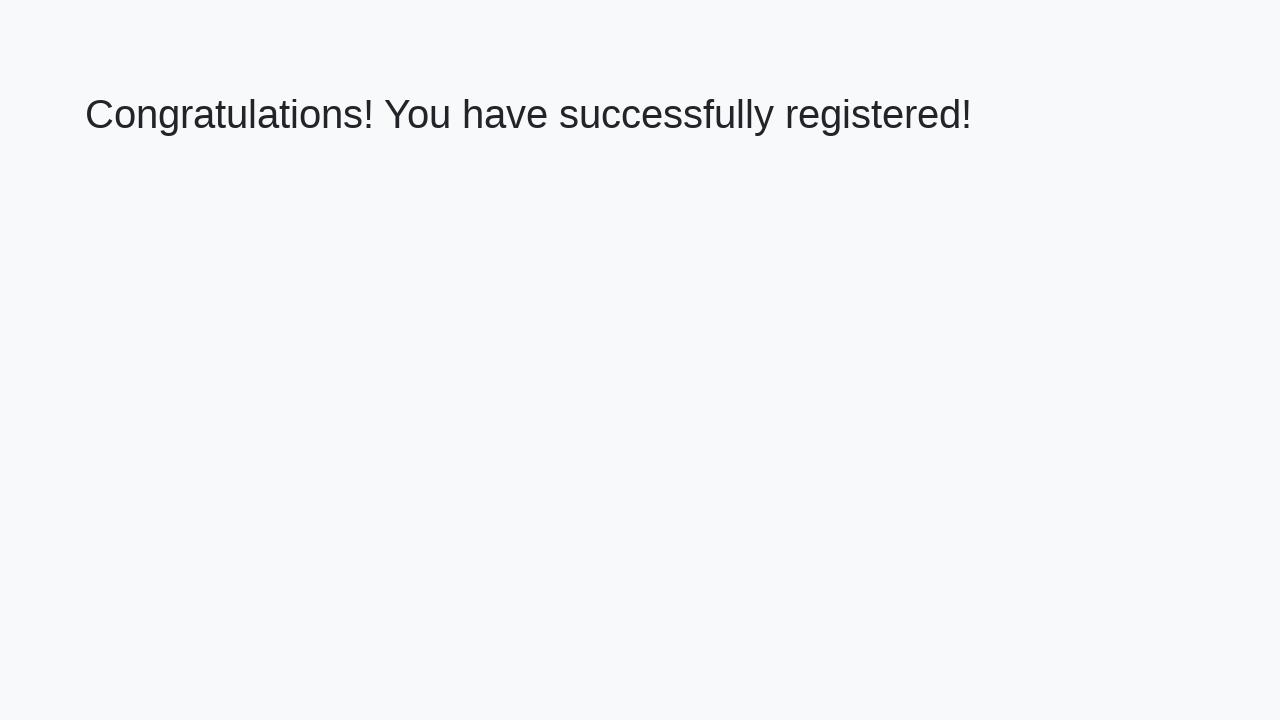

Retrieved success message text
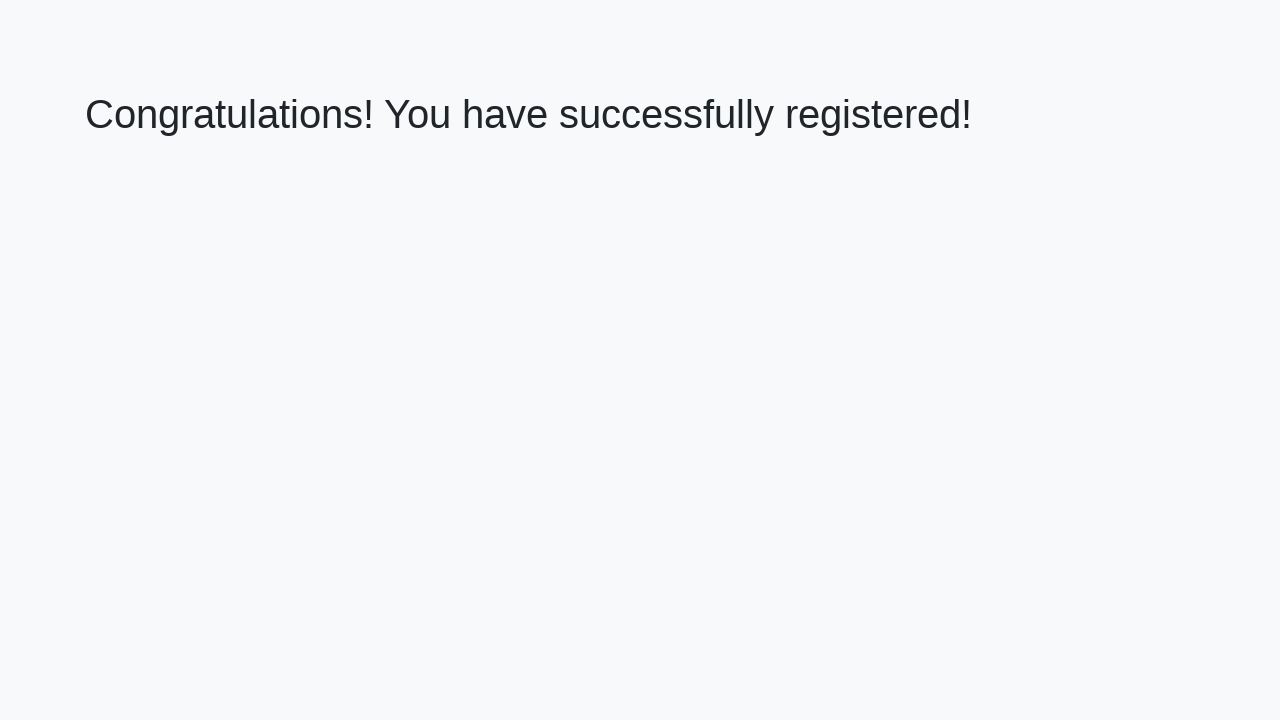

Verified success message is correct
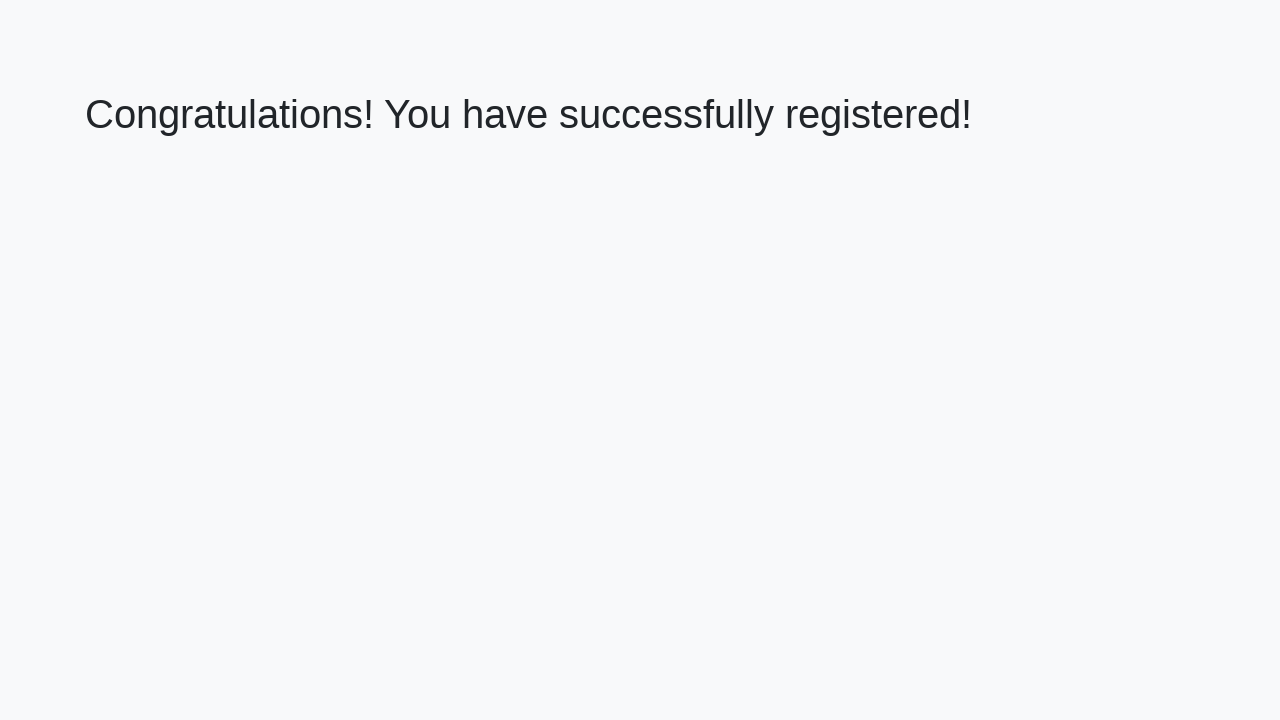

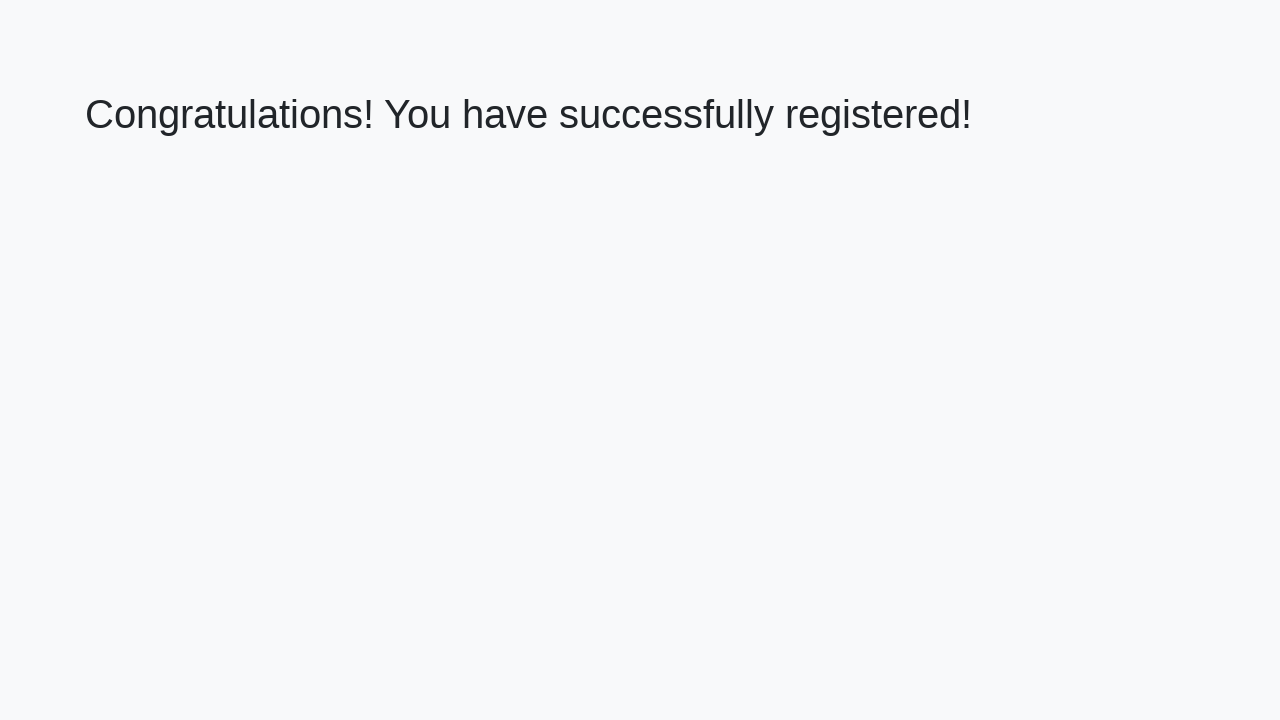